Tests that pressing the up arrow key increments the value in a number input field

Starting URL: http://the-internet.herokuapp.com/inputs

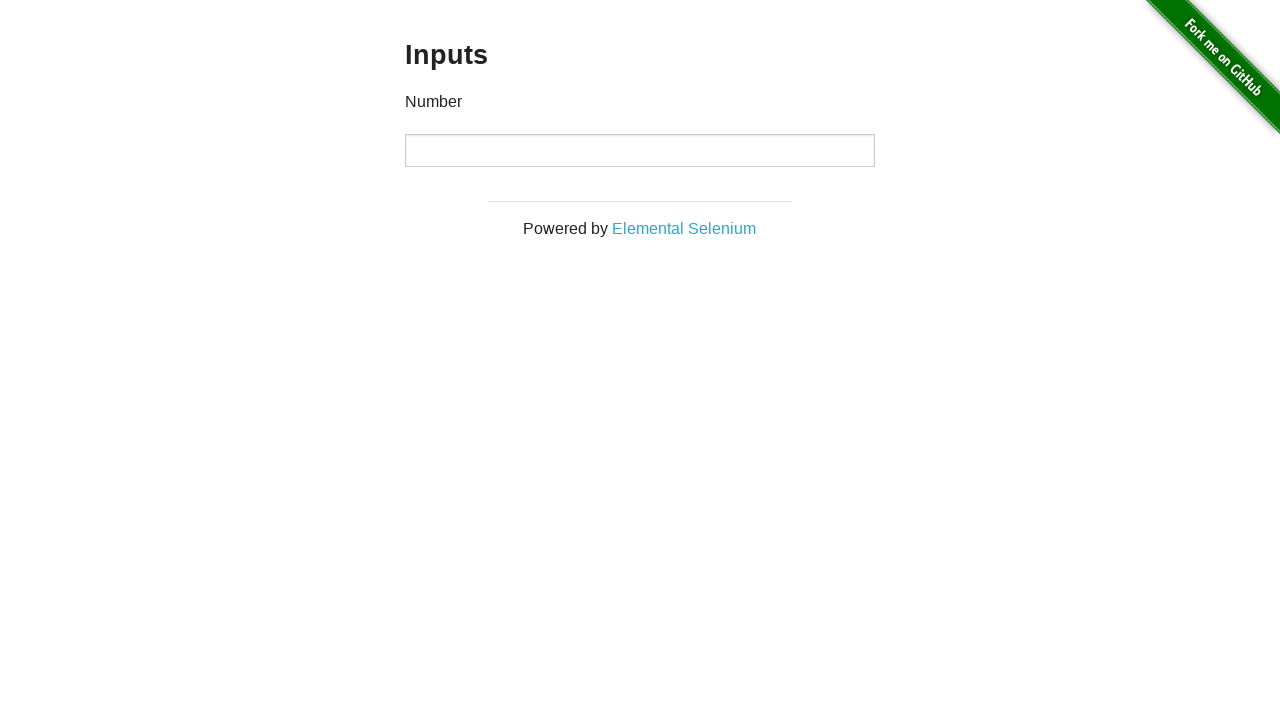

Navigated to the inputs page
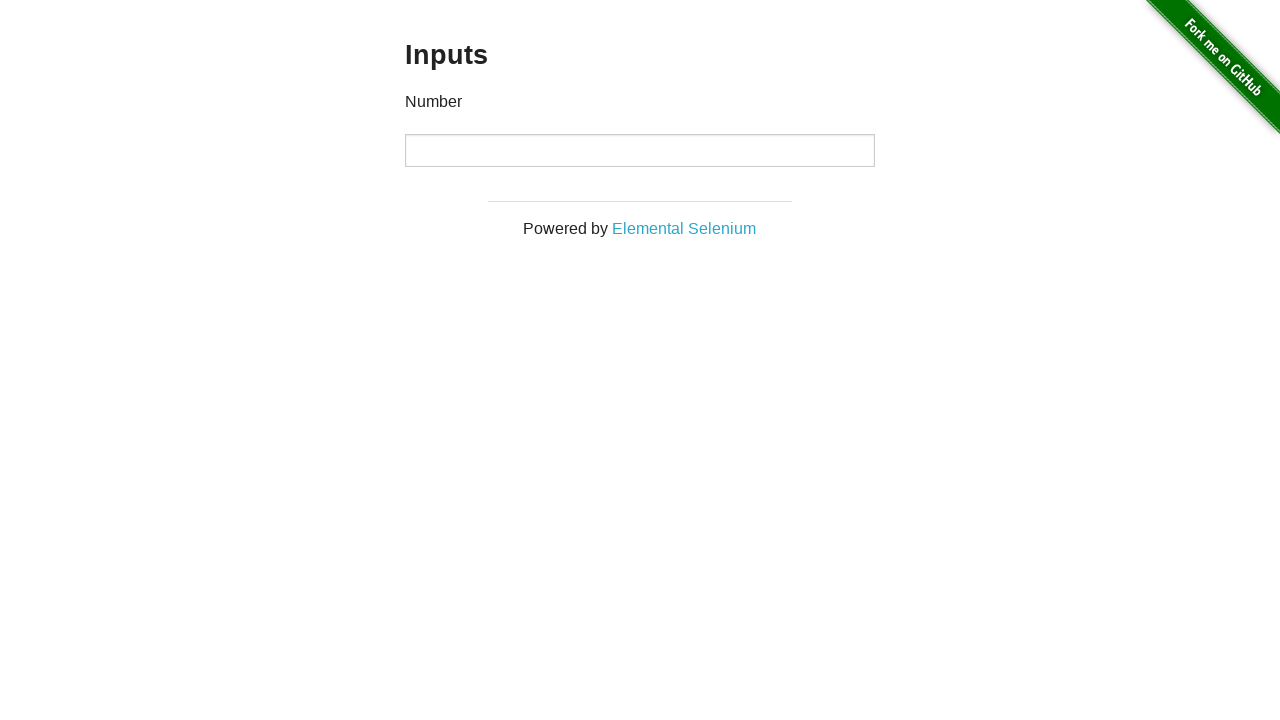

Cleared the input field on input
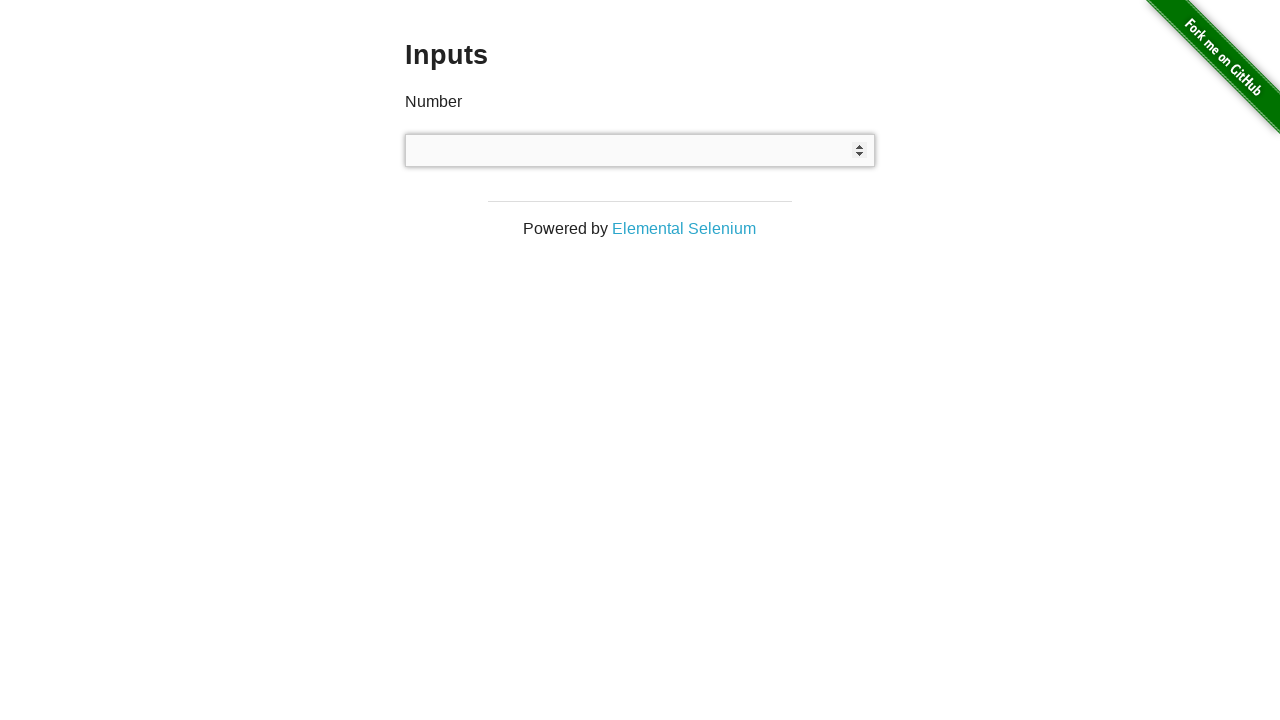

Pressed up arrow key once to increment value on input
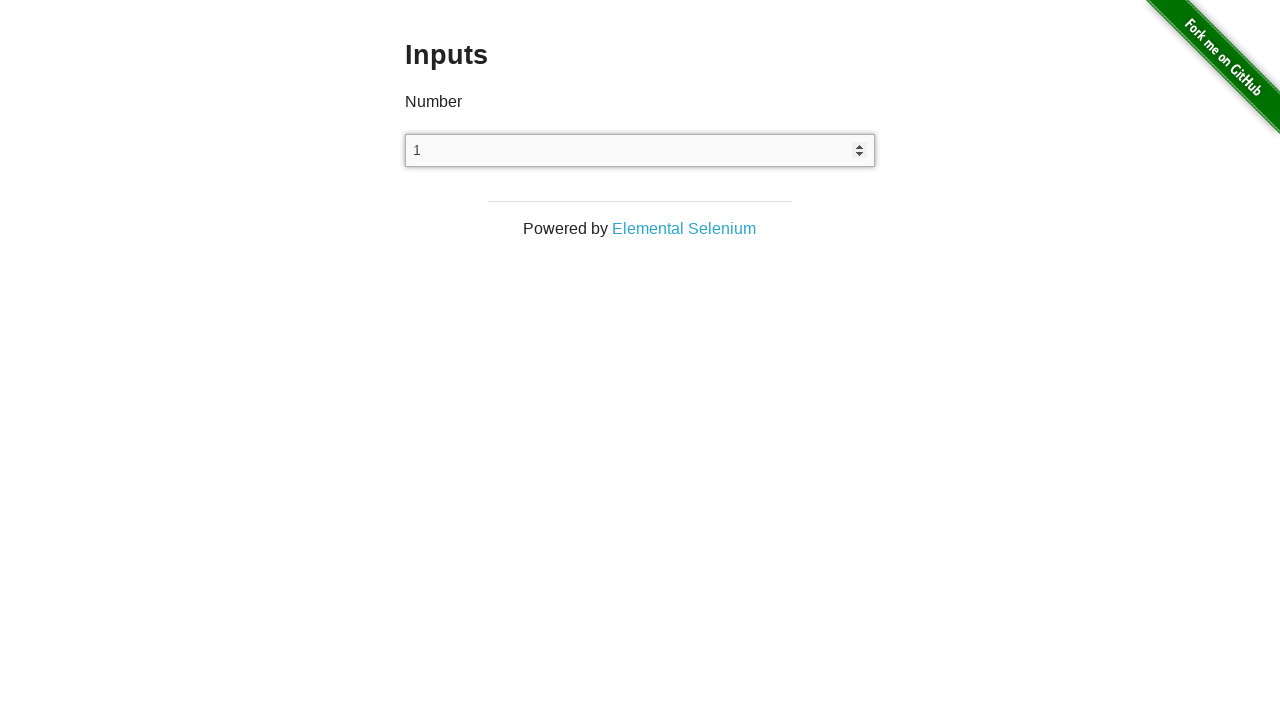

Pressed up arrow key a second time to increment value on input
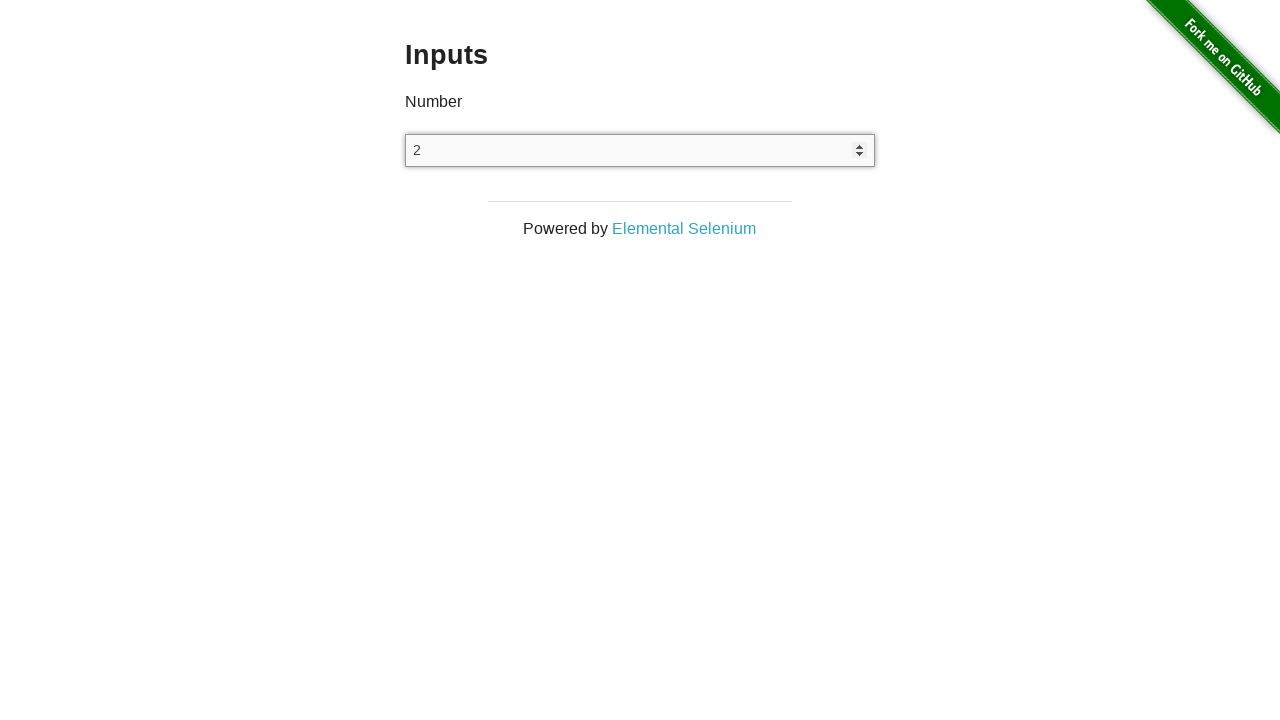

Verified input value is now 2
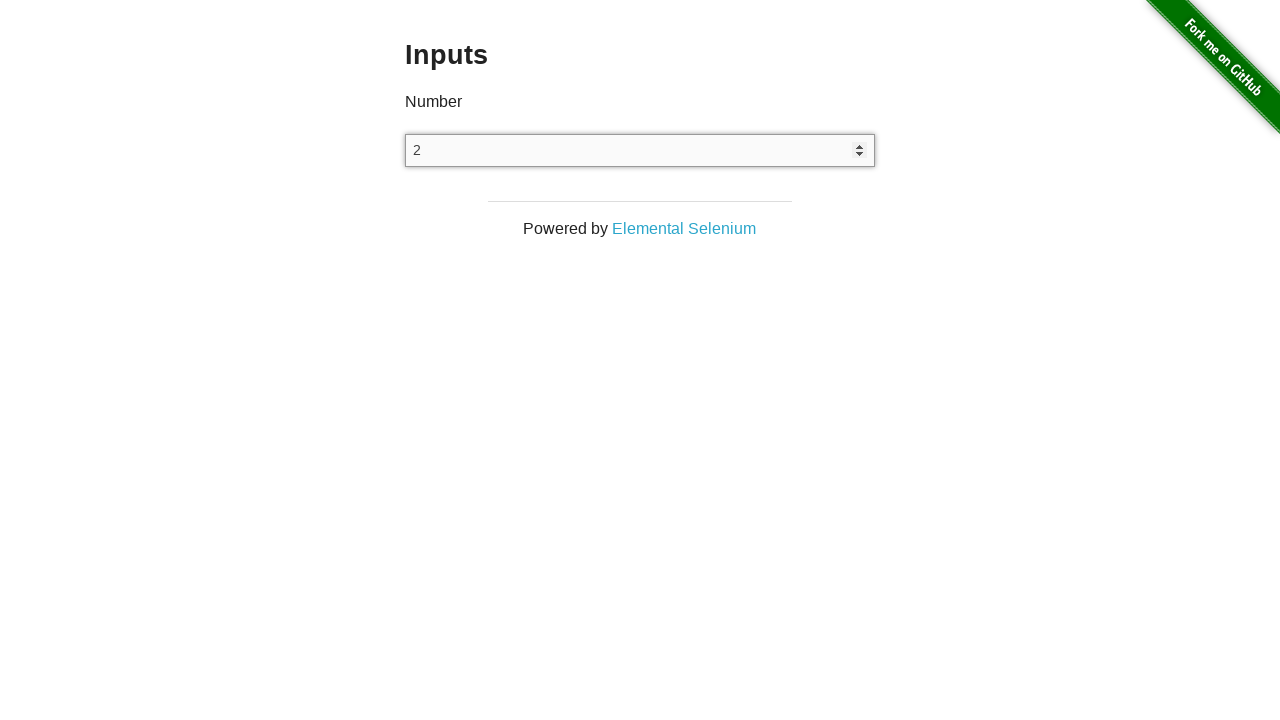

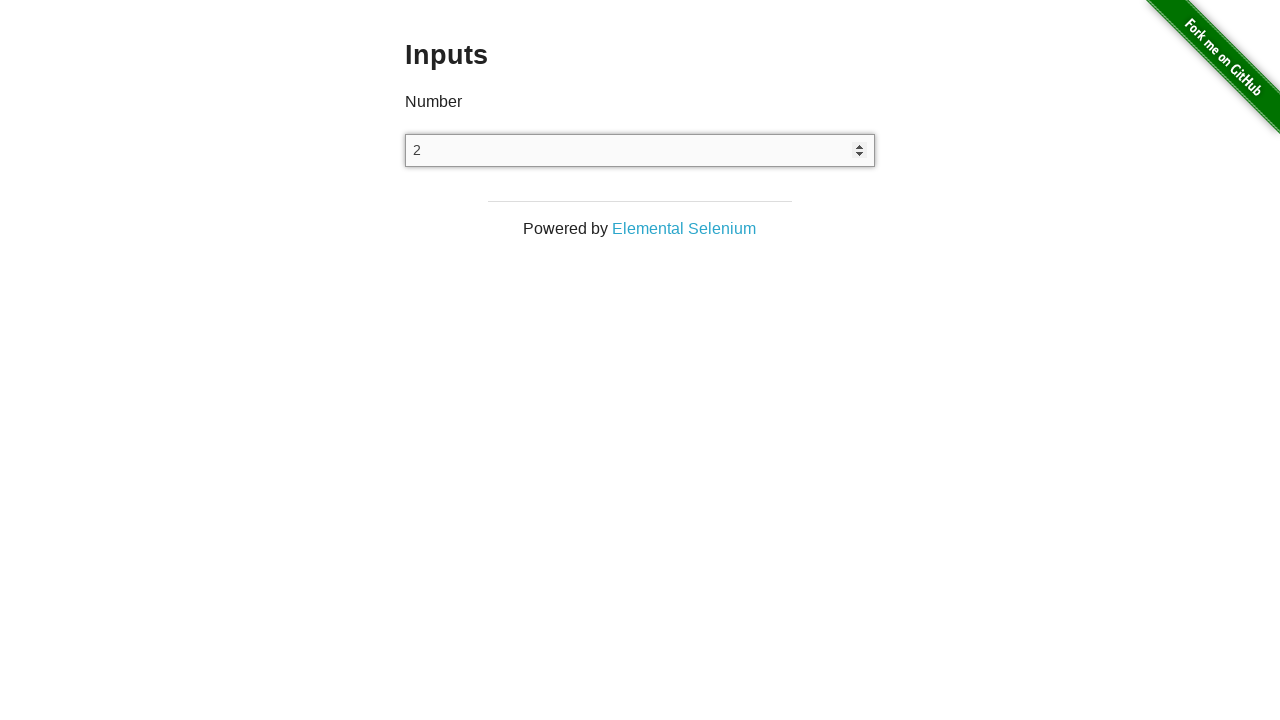